Navigates to LambdaTest website, then goes to DuckDuckGo search engine, performs a search for "LambdaTest", and verifies the page title contains the expected search results.

Starting URL: https://www.lambdatest.com

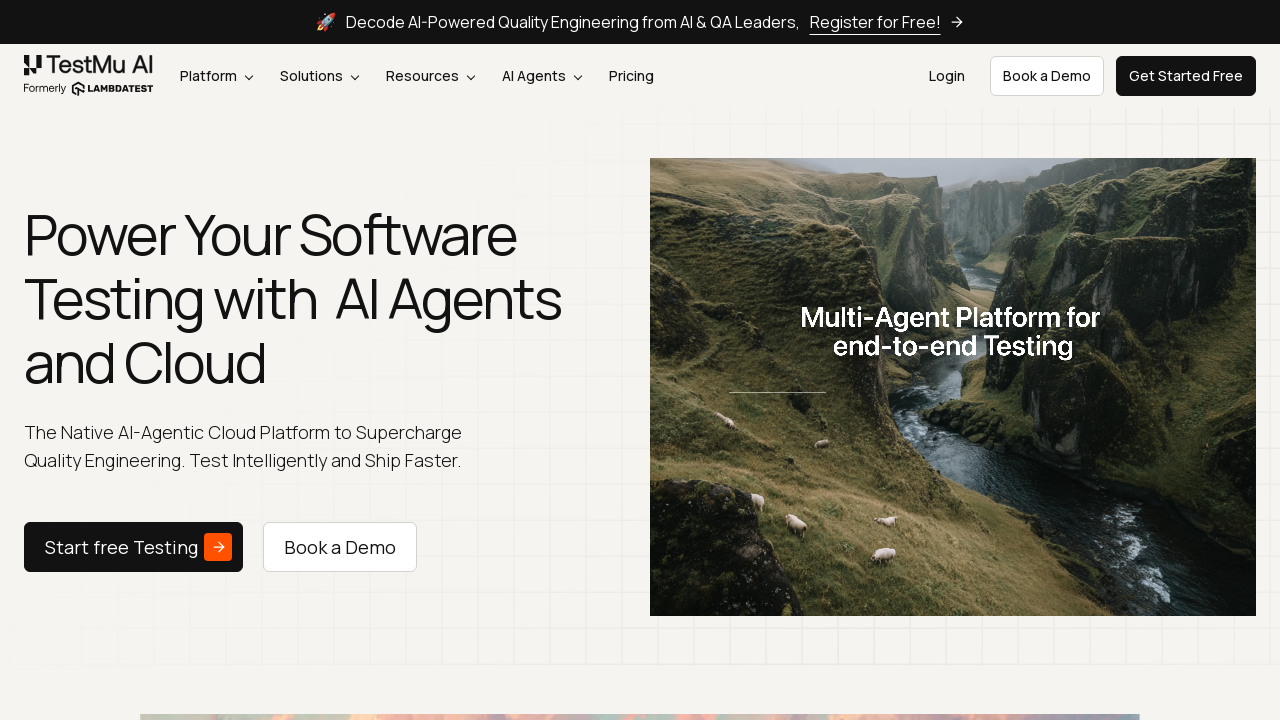

LambdaTest homepage loaded
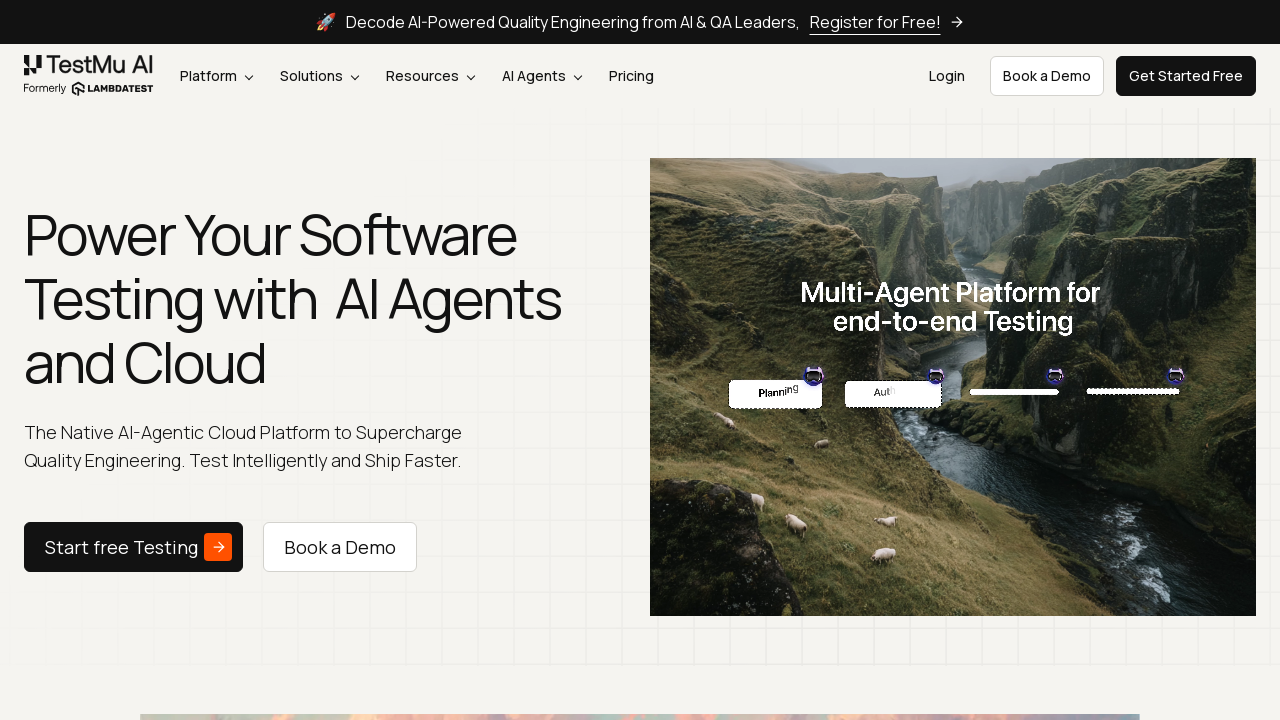

Navigated to DuckDuckGo search engine
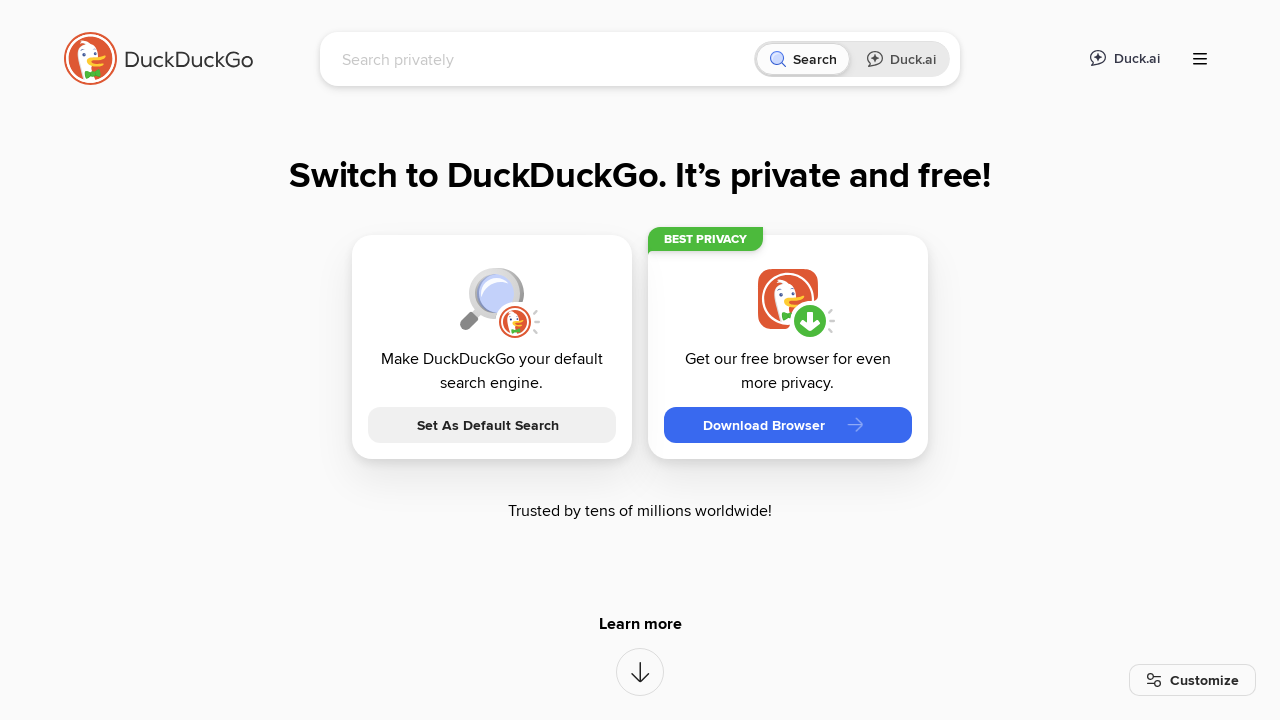

DuckDuckGo search page loaded
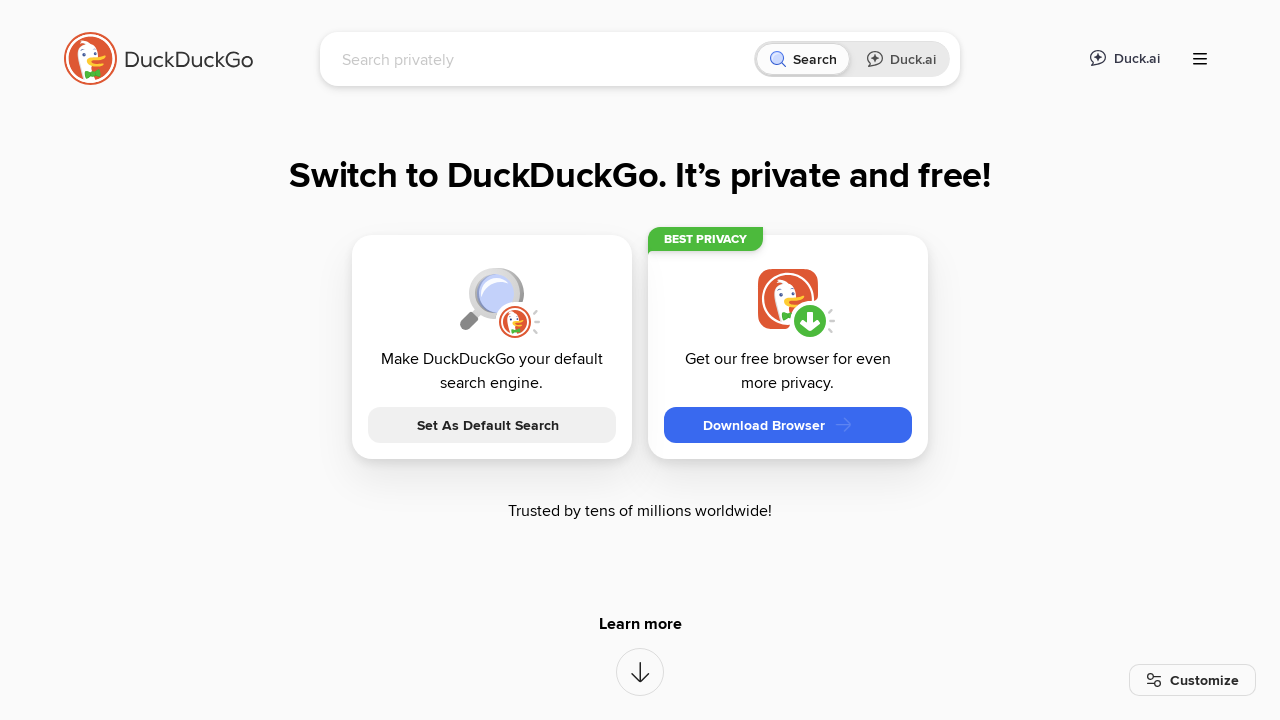

Clicked on search input field at (544, 59) on [name='q']
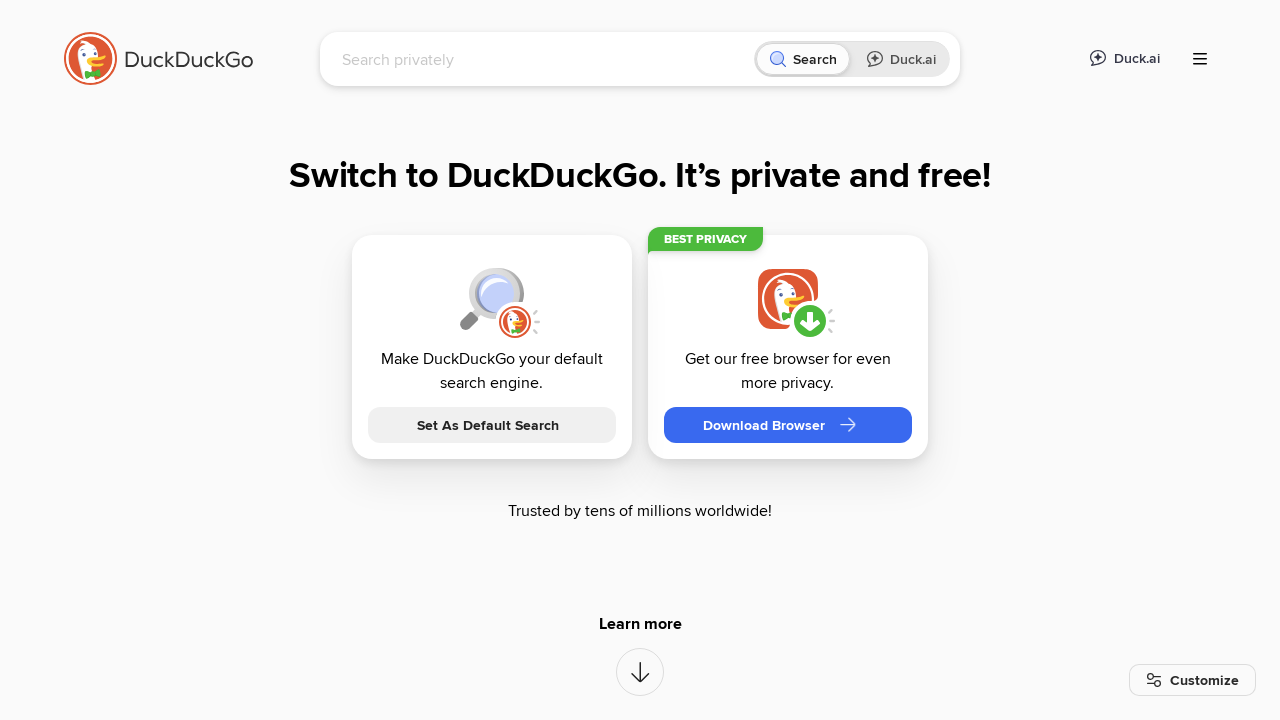

Entered 'LambdaTest' in search field on [name='q']
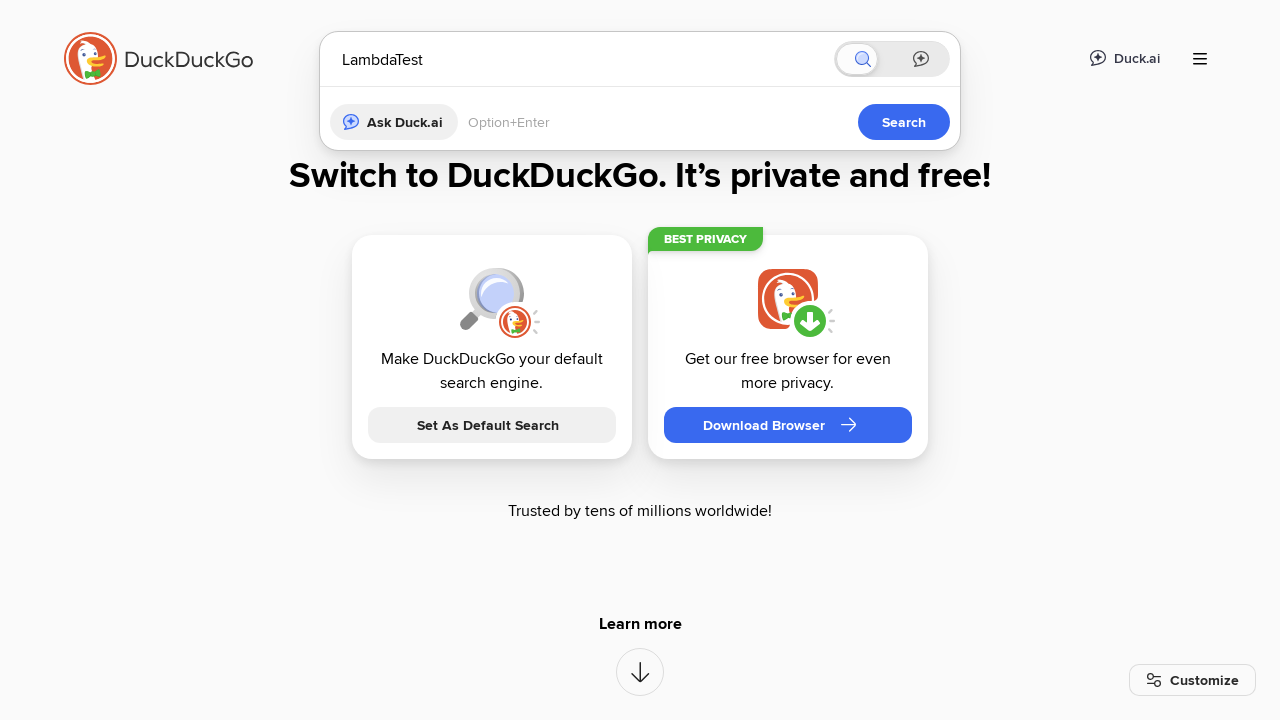

Pressed Enter to submit search on [name='q']
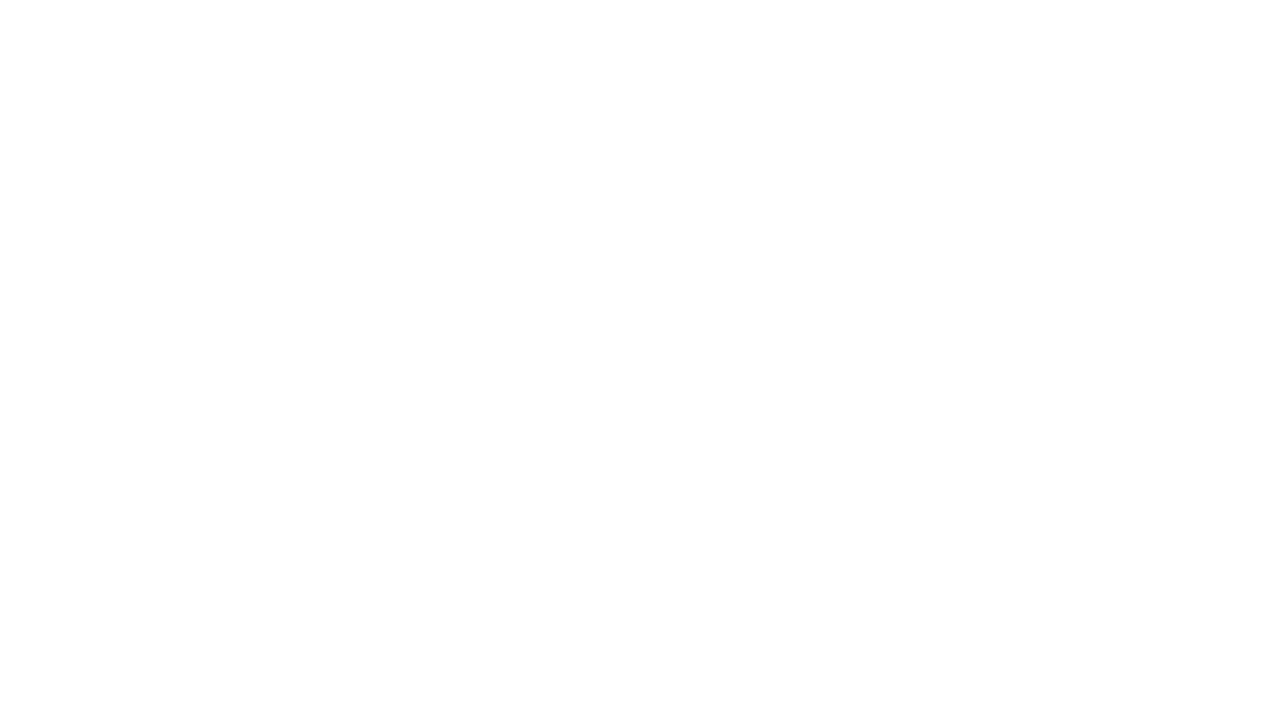

Search results page loaded and ready for verification
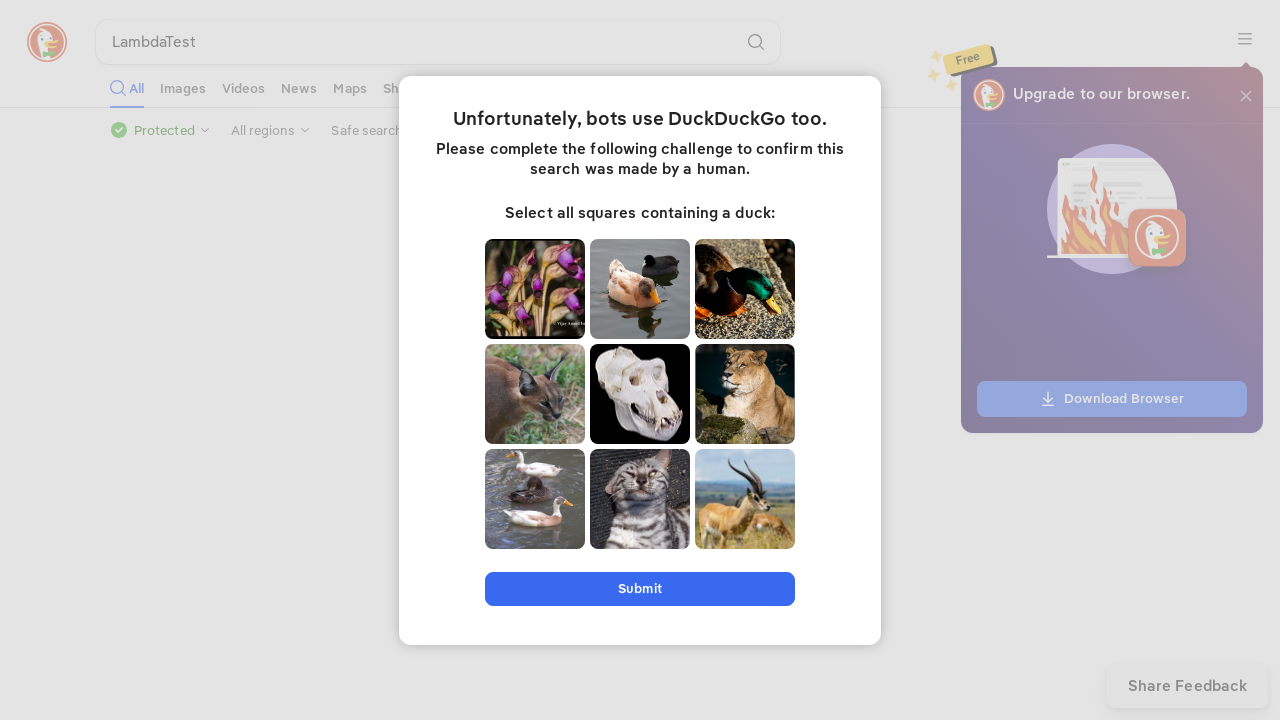

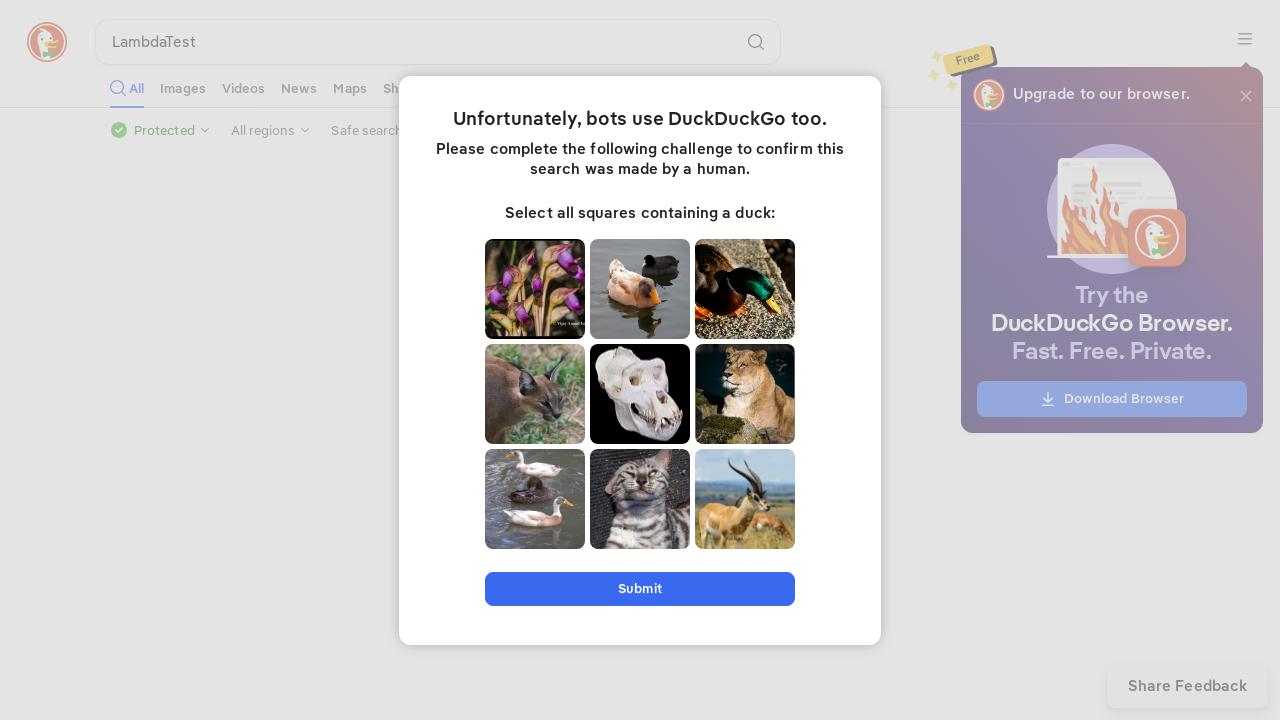